Tests keyboard functions by selecting and copying text from one text area using Ctrl+A and Ctrl+C, then pasting it into another text area using Ctrl+A and Ctrl+V on a text comparison tool.

Starting URL: https://extendsclass.com/text-compare.html

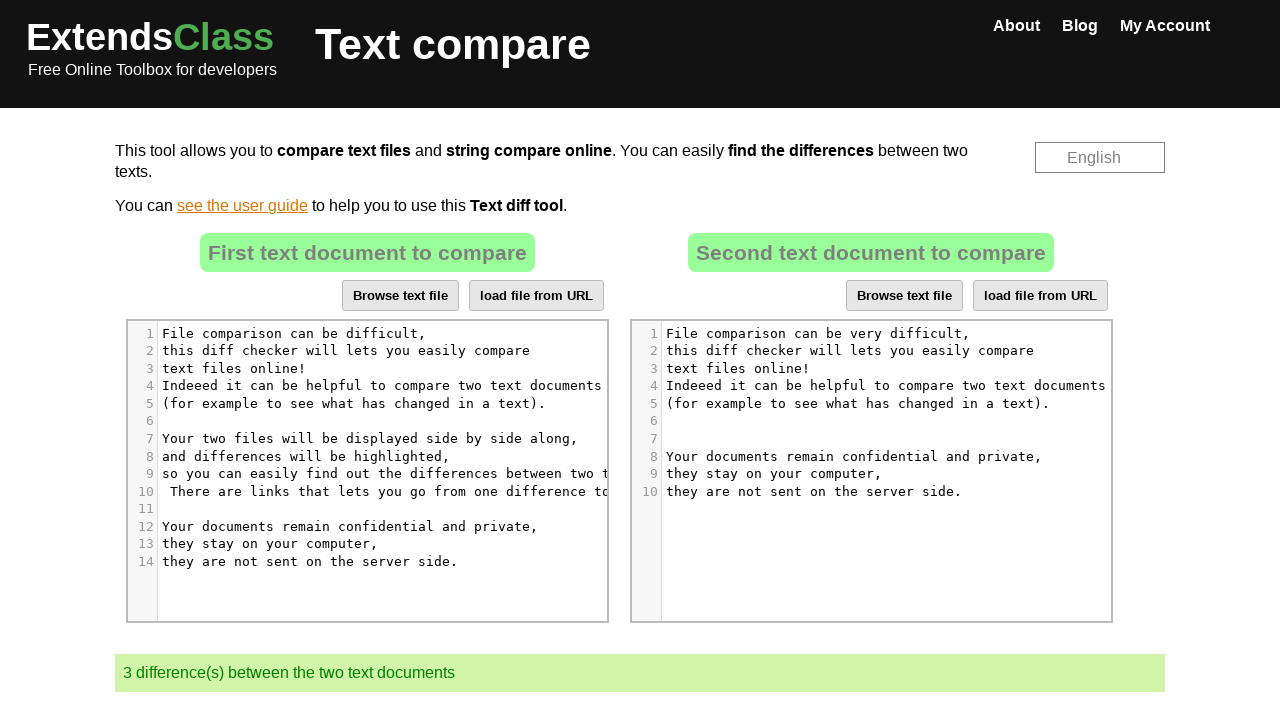

Waited for page to fully load (networkidle)
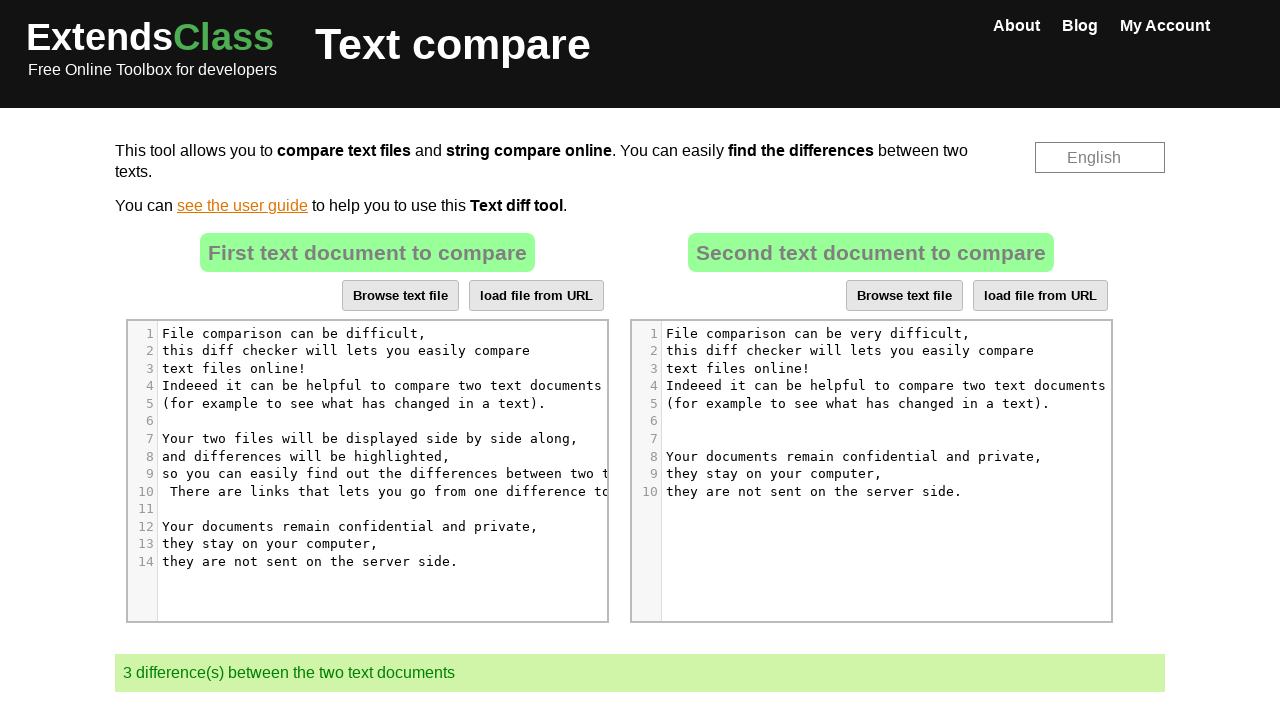

Located source text area in left panel
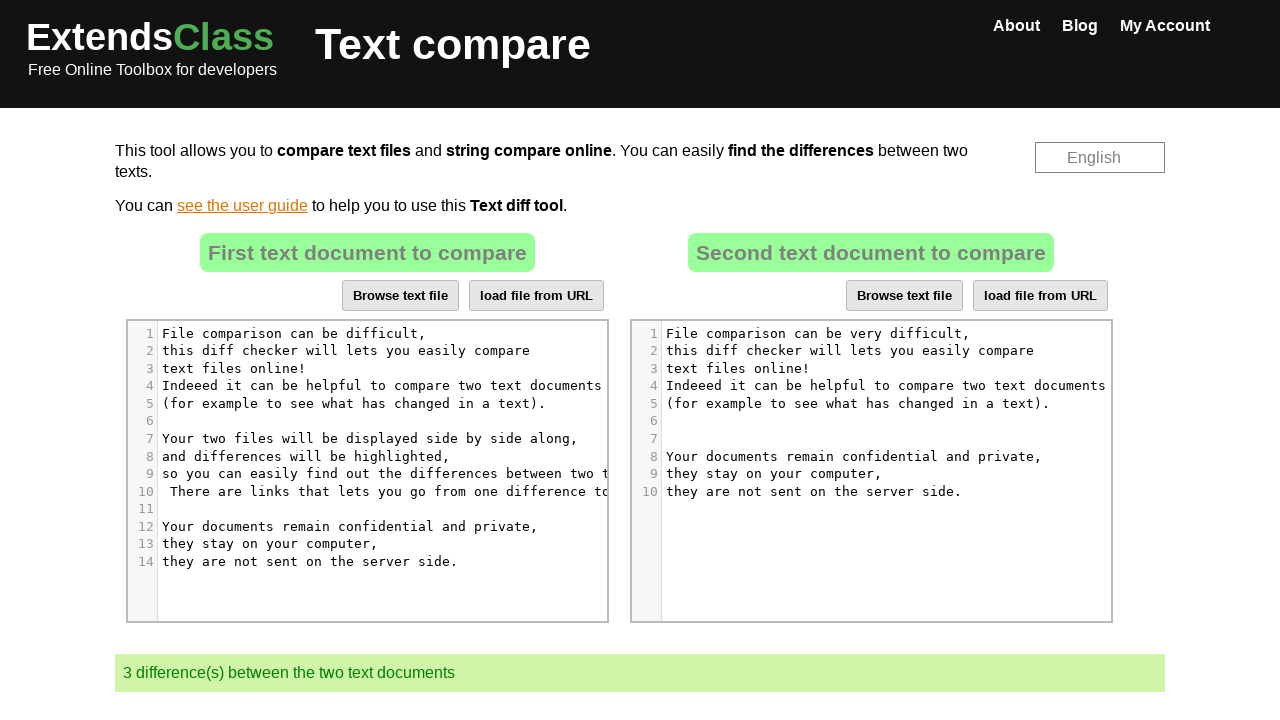

Clicked on source text area to focus it at (310, 456) on xpath=//span[@role='presentation'][contains(text(),'and differences will be high
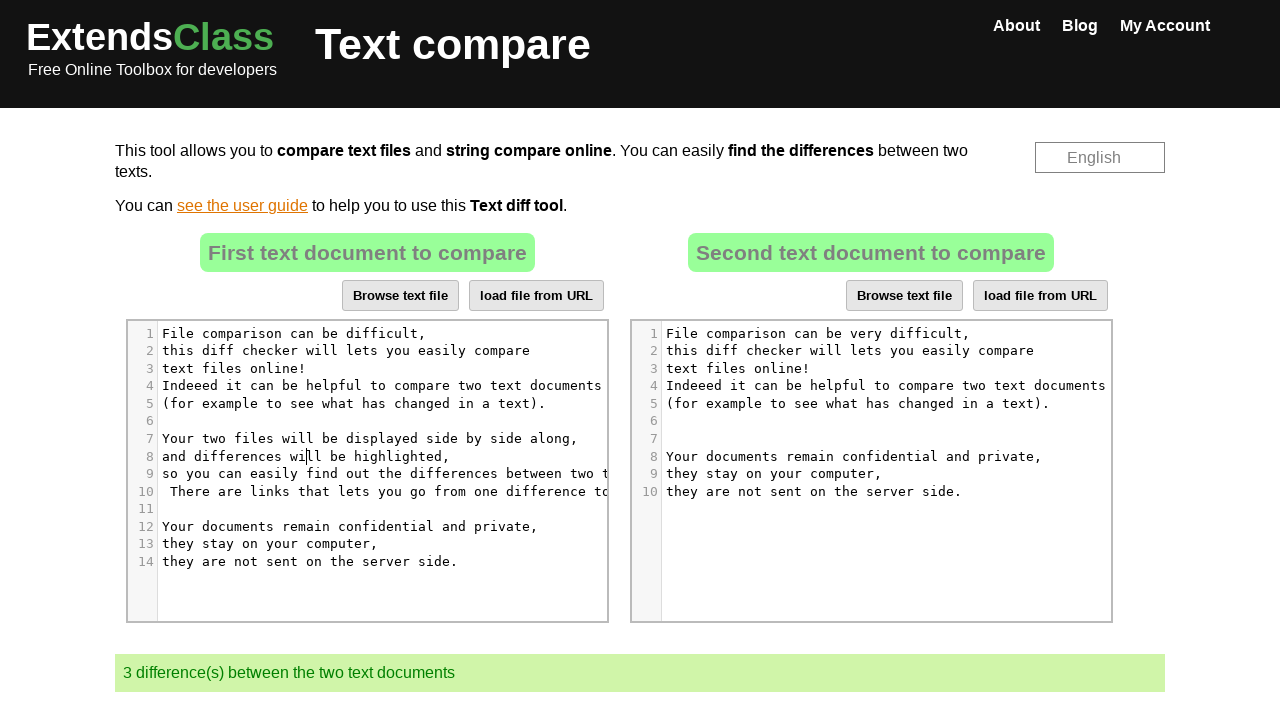

Pressed Ctrl+A to select all text in source area
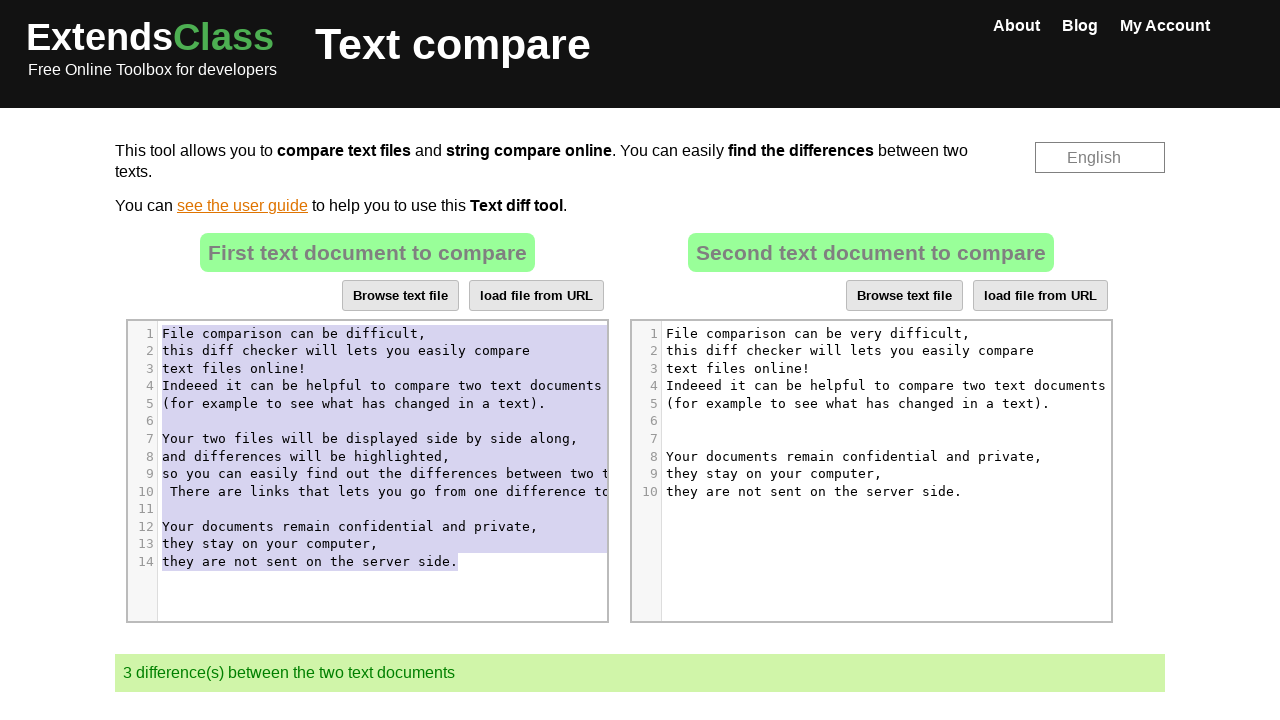

Pressed Ctrl+C to copy selected text
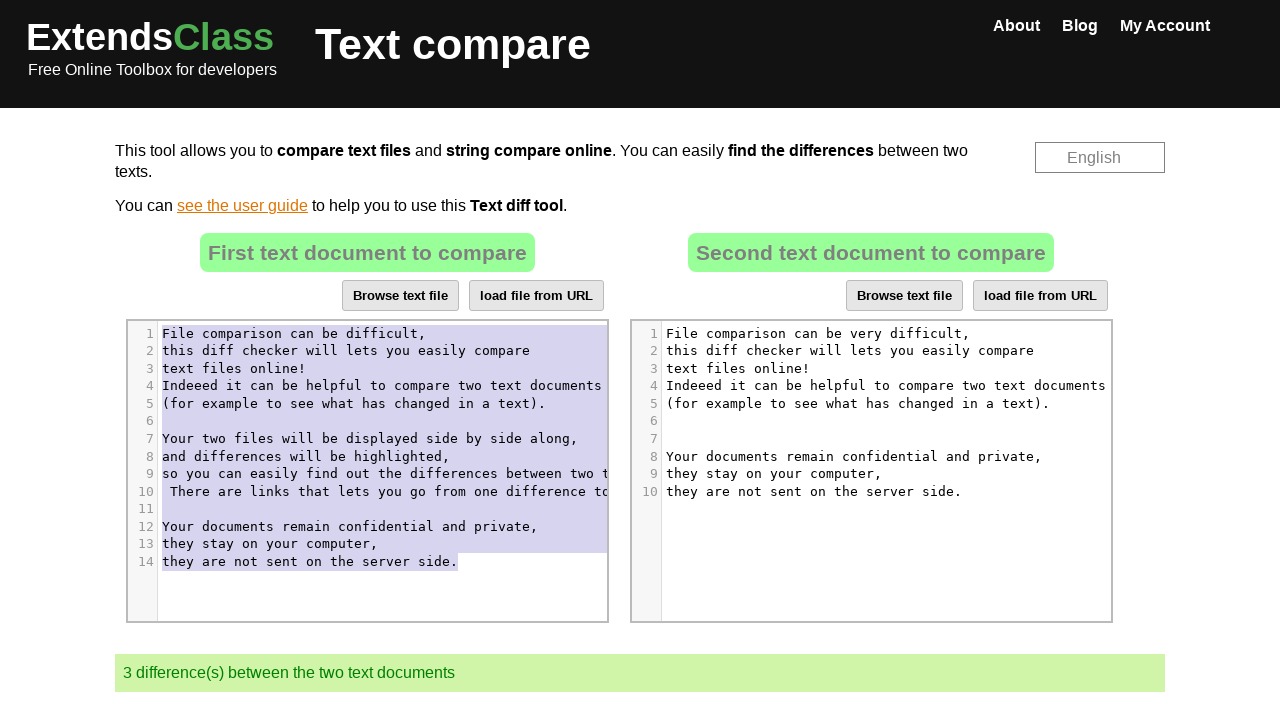

Waited 500ms for clipboard operation to complete
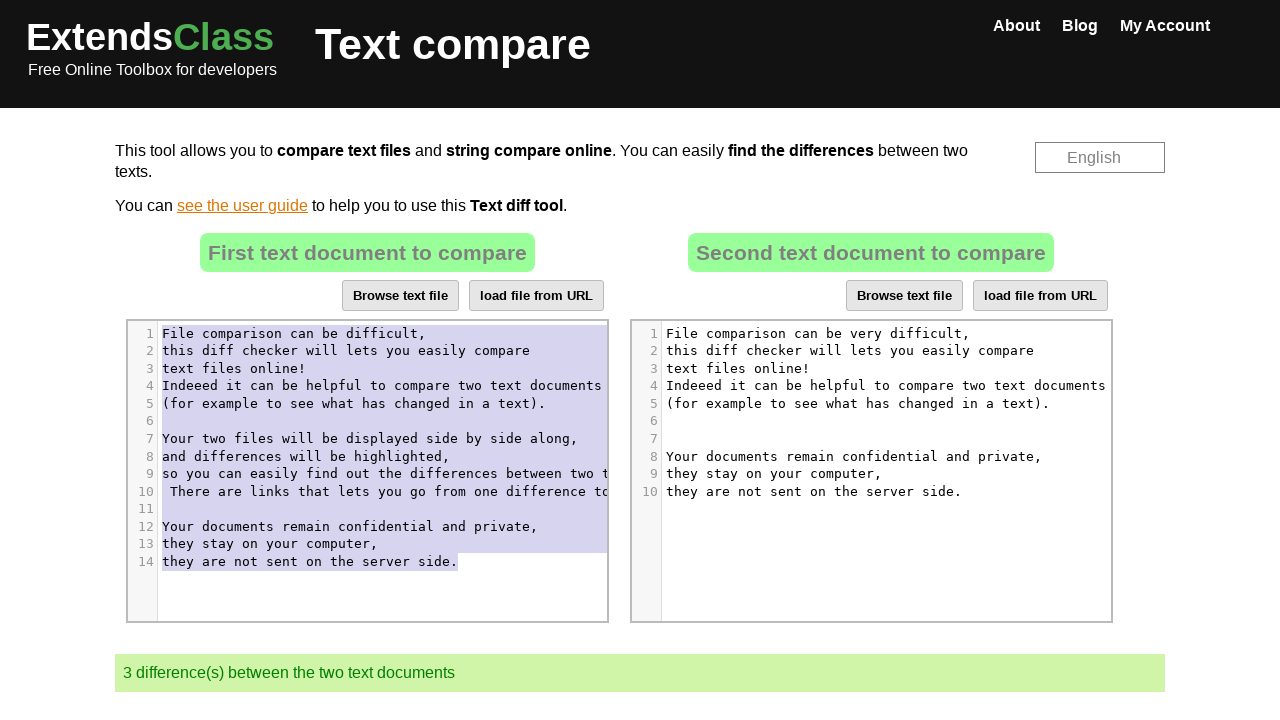

Located destination text area in right panel
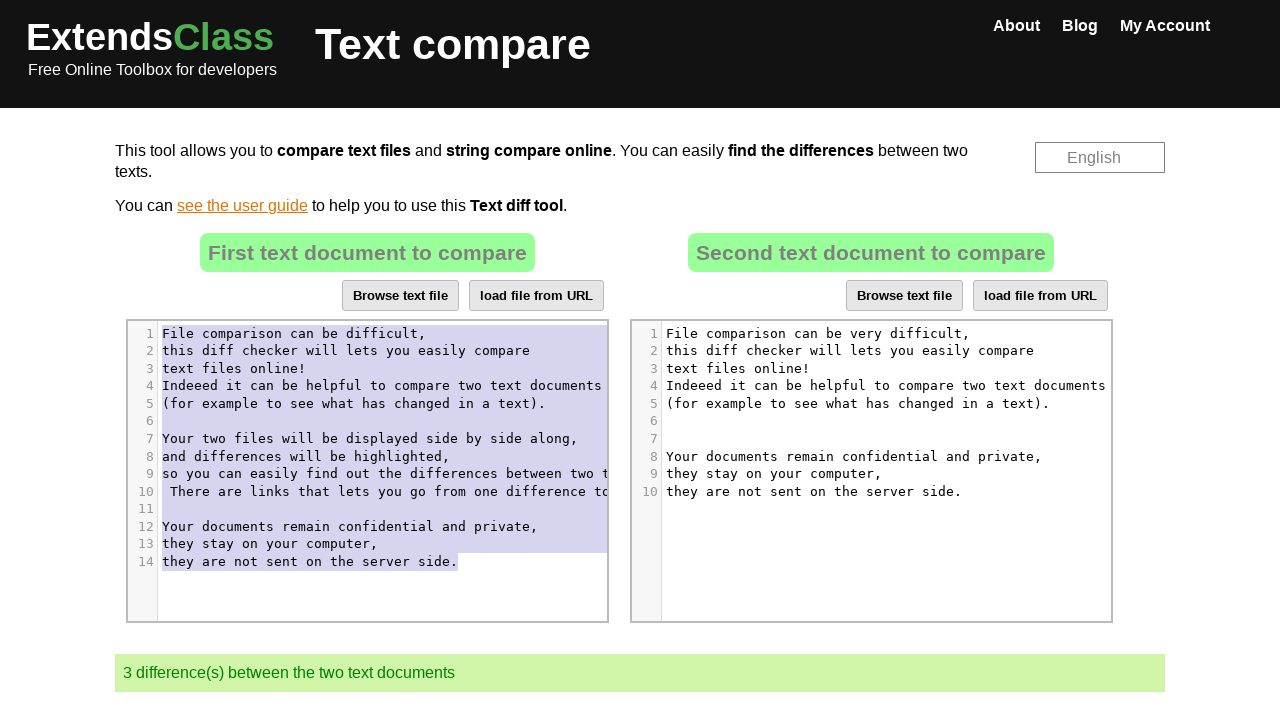

Clicked on destination text area to focus it at (883, 412) on #dropZone2 .CodeMirror-code >> nth=0
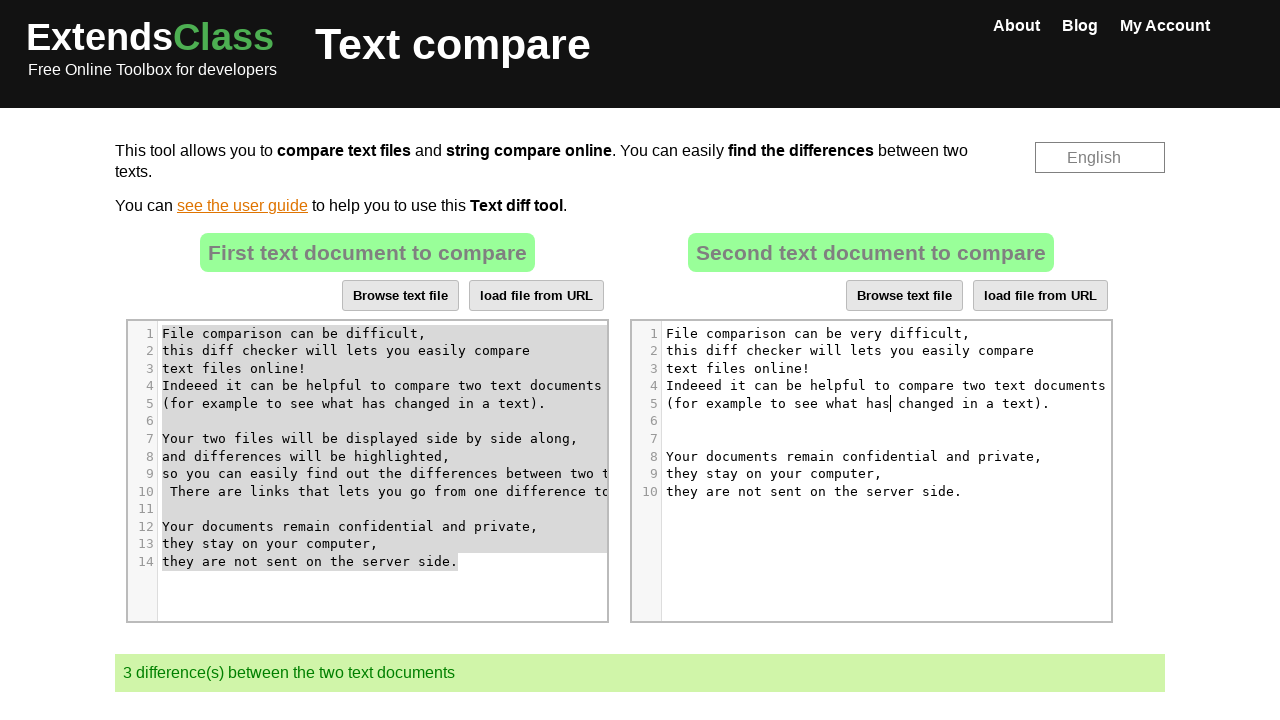

Pressed Ctrl+A to select all text in destination area
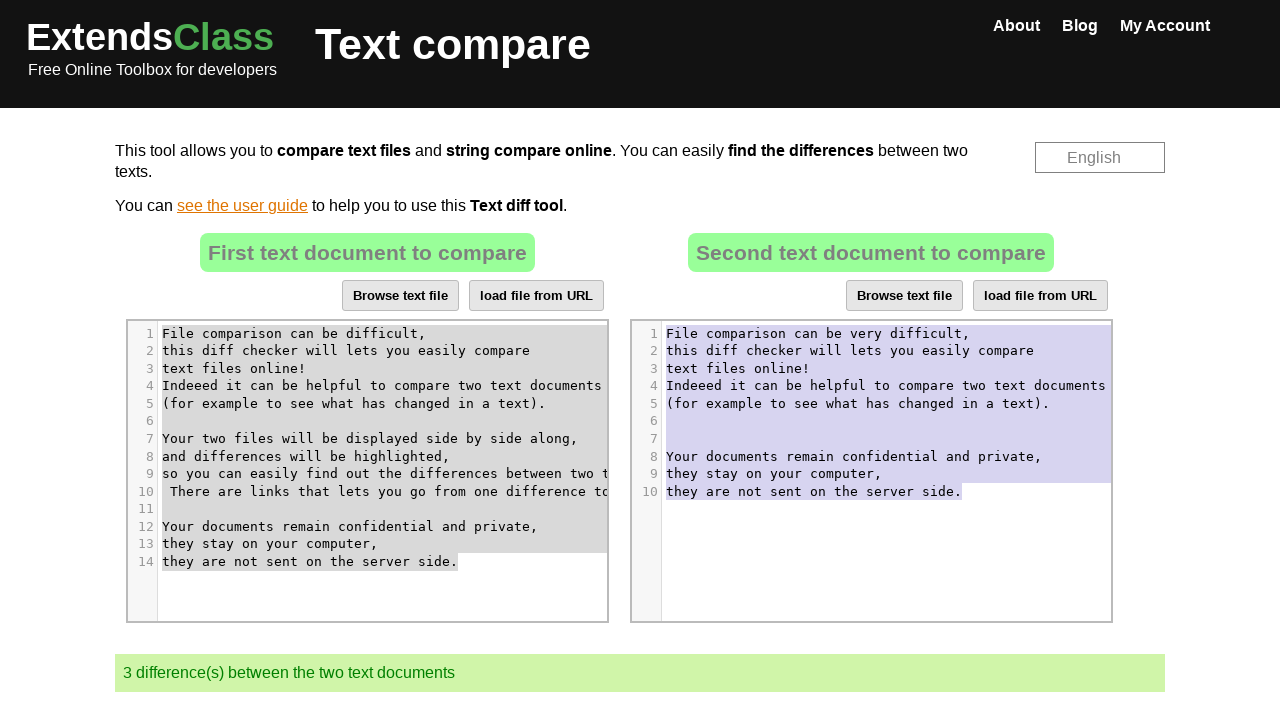

Pressed Ctrl+V to paste copied text into destination area
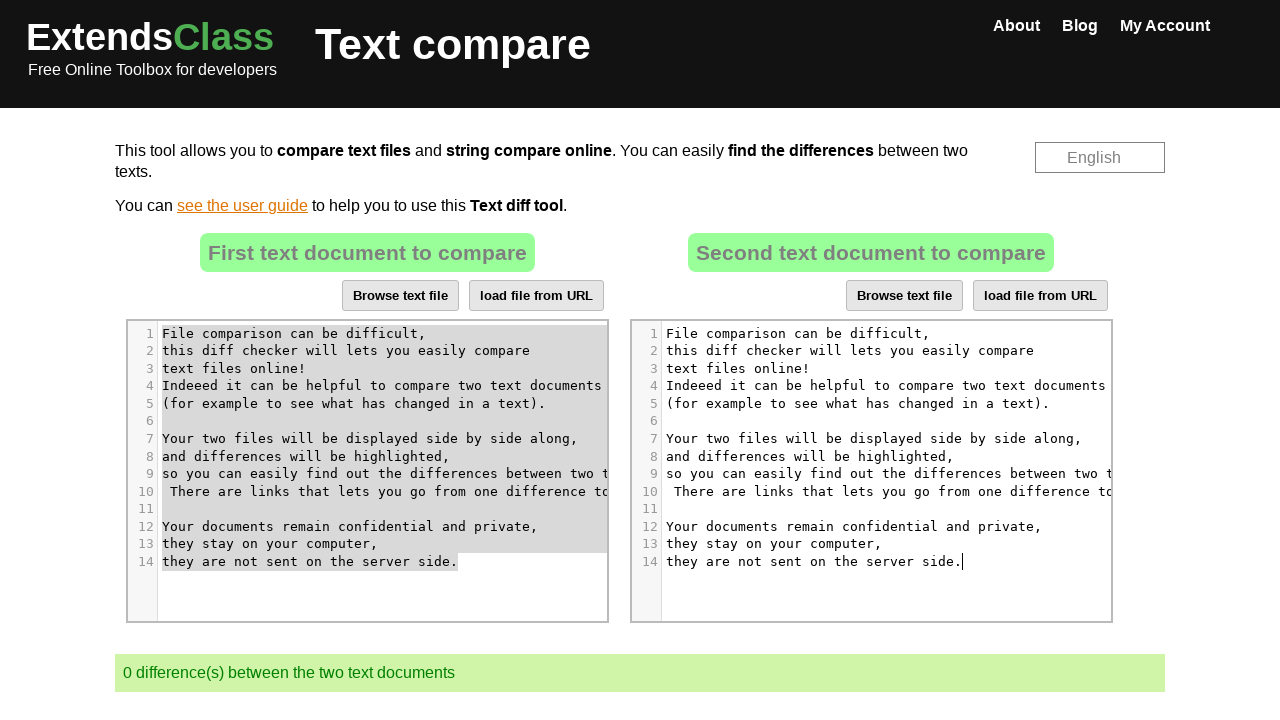

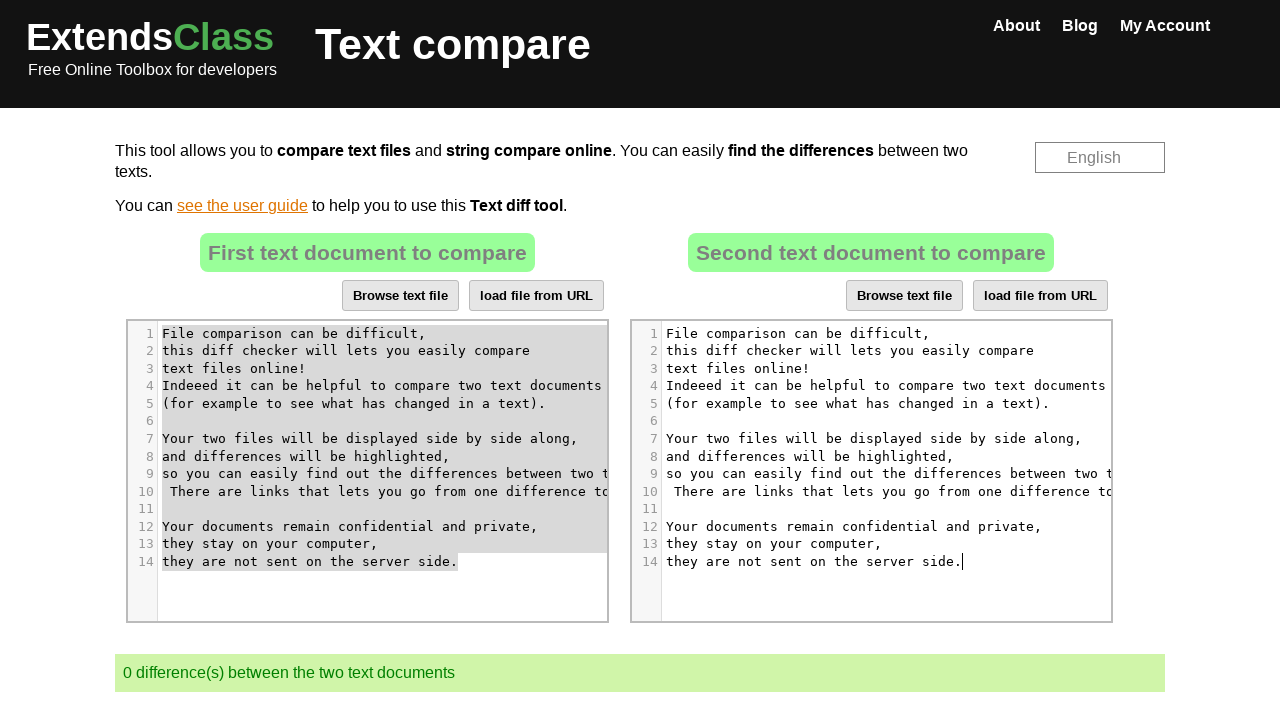